Tests an e-commerce checkout flow by searching for a product, adjusting quantity, adding to cart, and completing the order with shipping details

Starting URL: https://rahulshettyacademy.com/seleniumPractise/#/

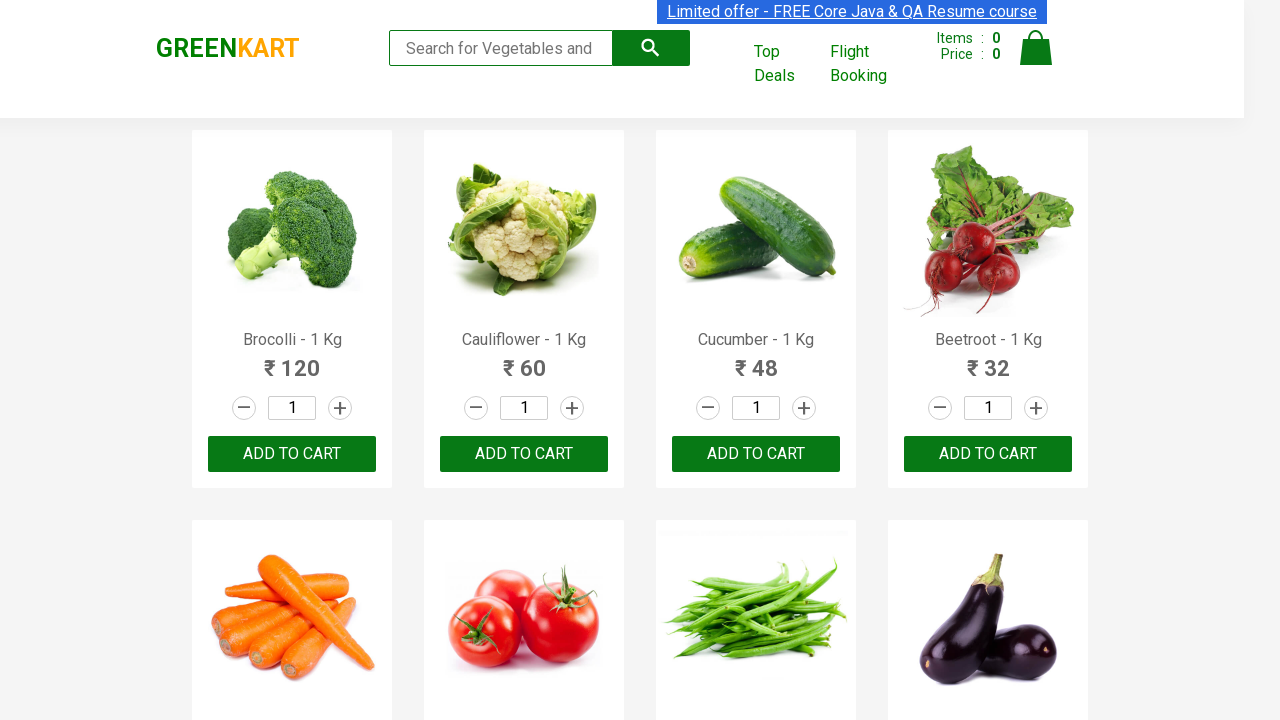

Searched for product 'Broco' on //input[@type='search']
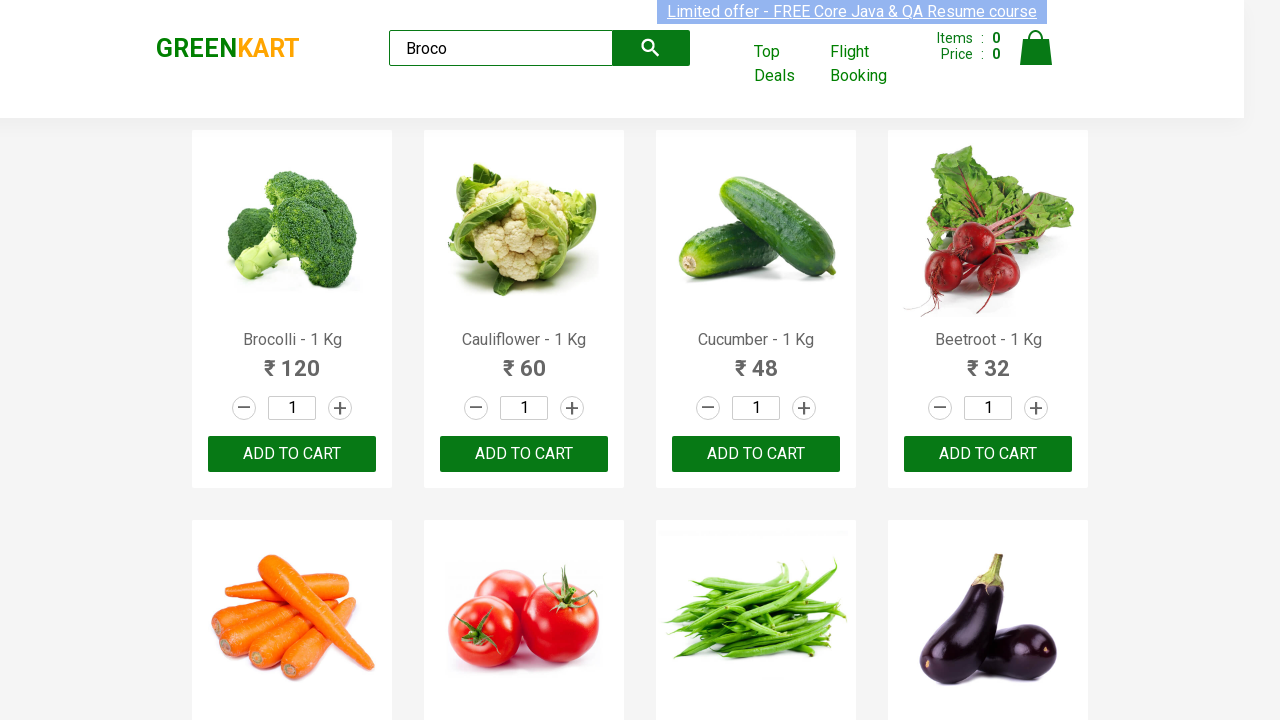

Incremented product quantity at (340, 408) on a.increment
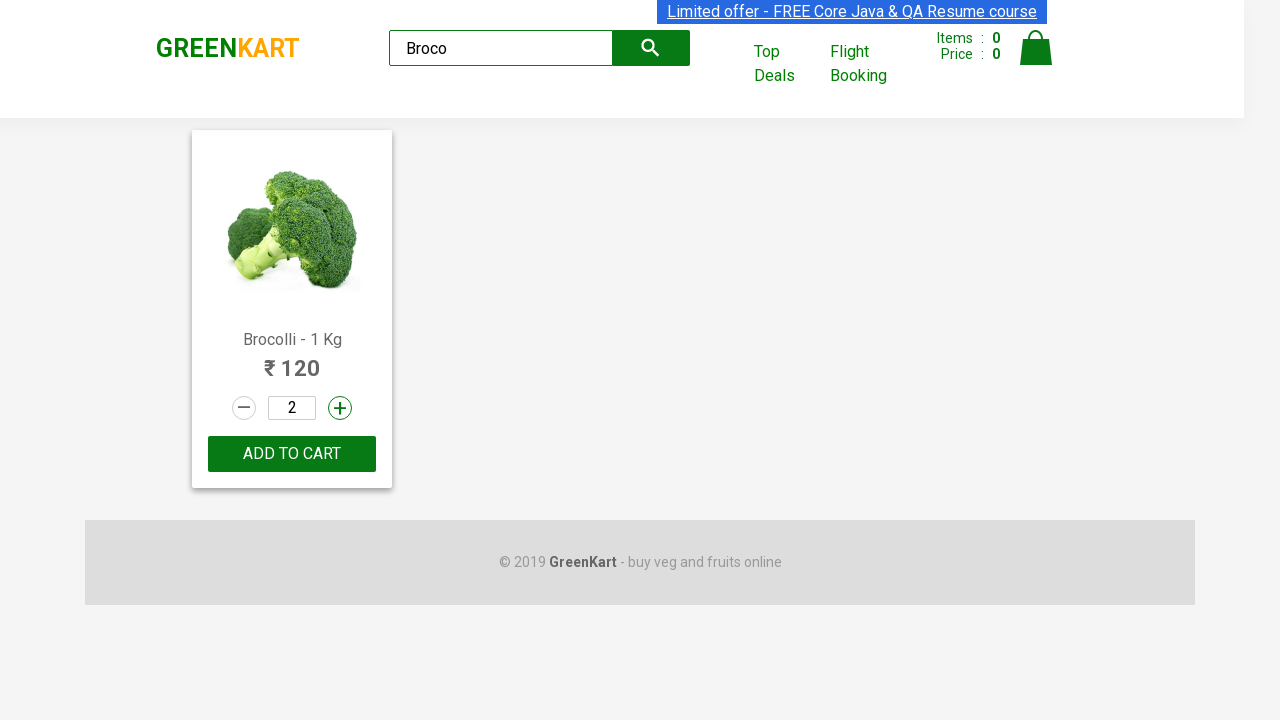

Added product to cart at (292, 454) on .product-action button
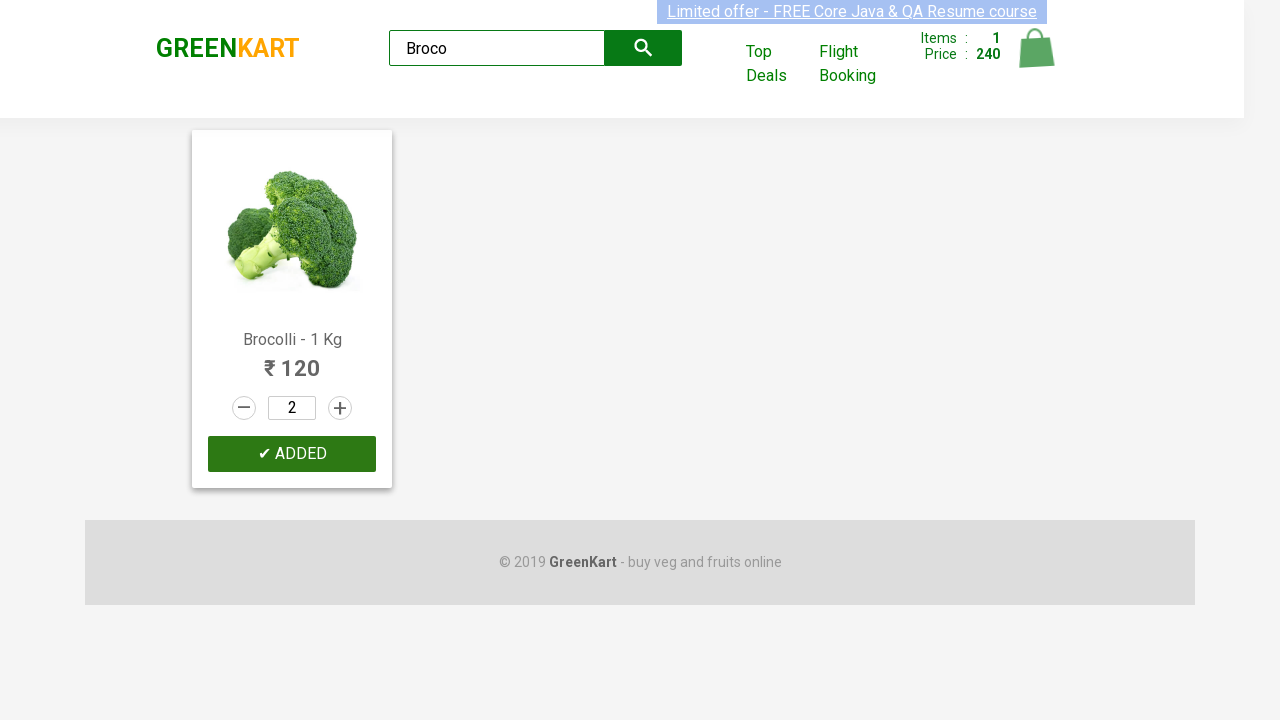

Opened shopping cart at (1036, 48) on [alt='Cart']
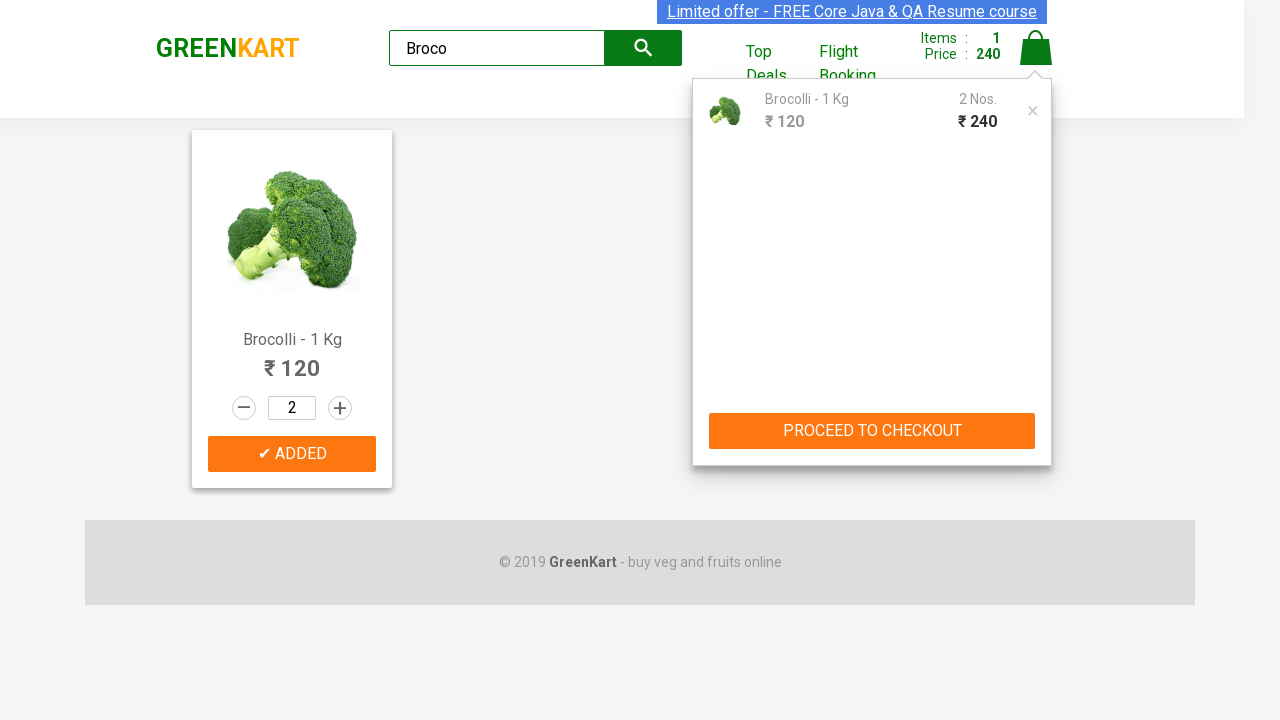

Clicked proceed to checkout button at (872, 431) on xpath=//button[contains(text(),'PROCEED TO CHECKOUT')]
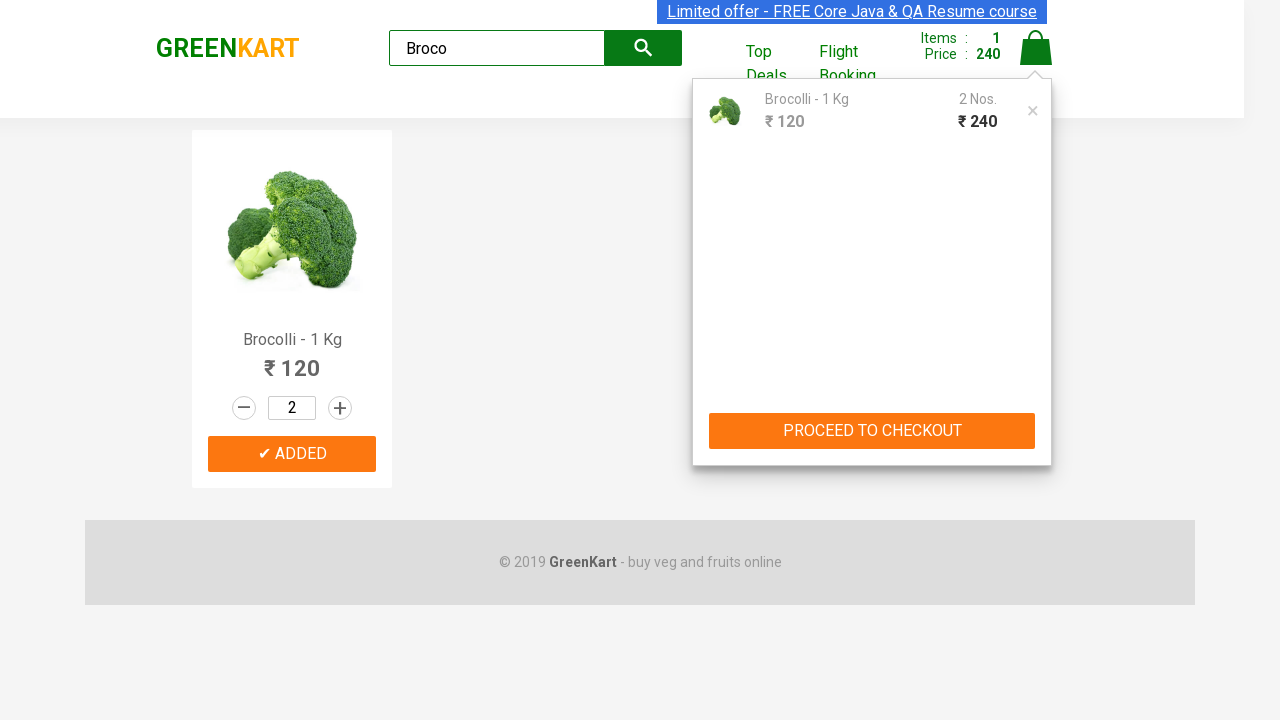

Clicked place order button at (1036, 420) on xpath=//button[contains(text(),'Place Order')]
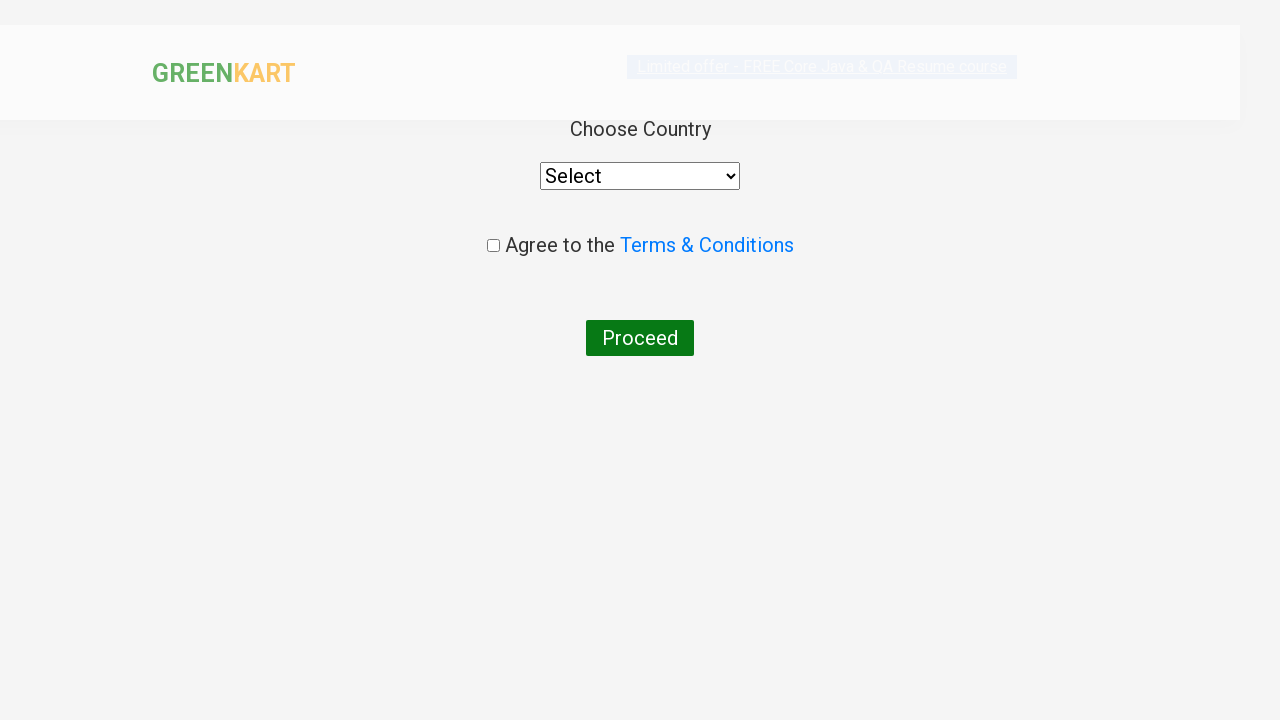

Agreed to terms and conditions at (493, 246) on .chkAgree
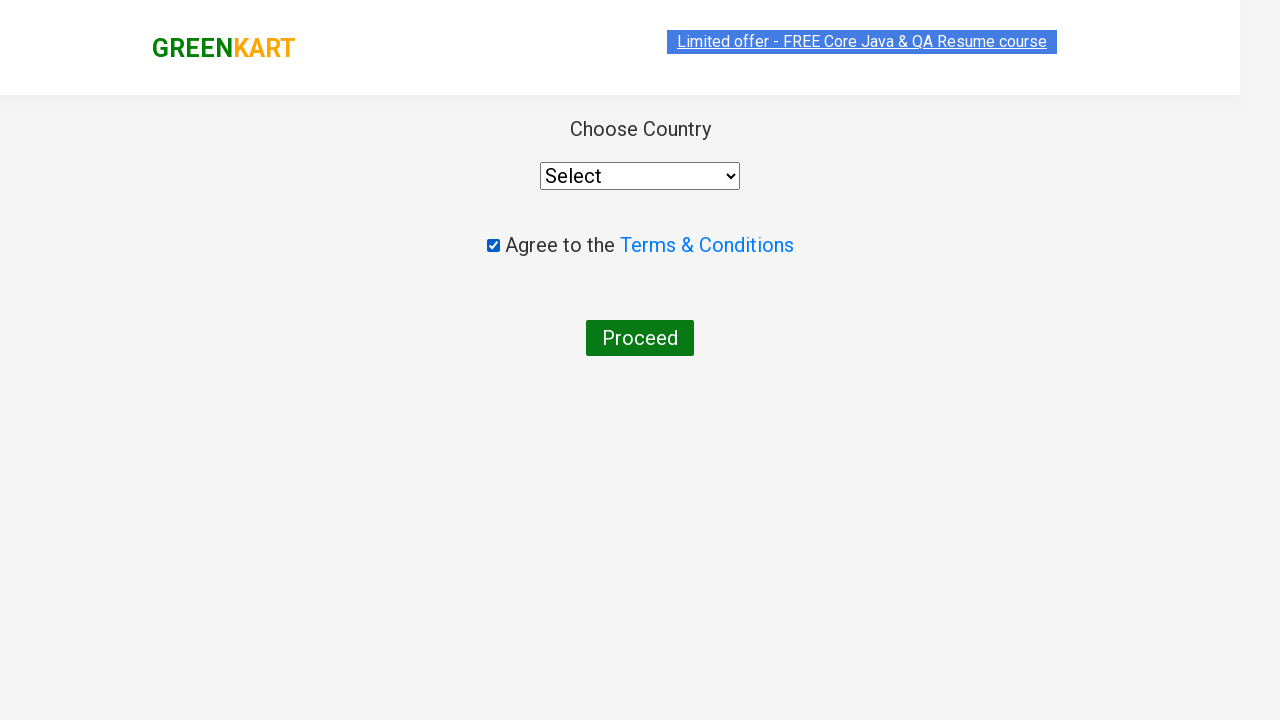

Selected Spain as shipping country on //select
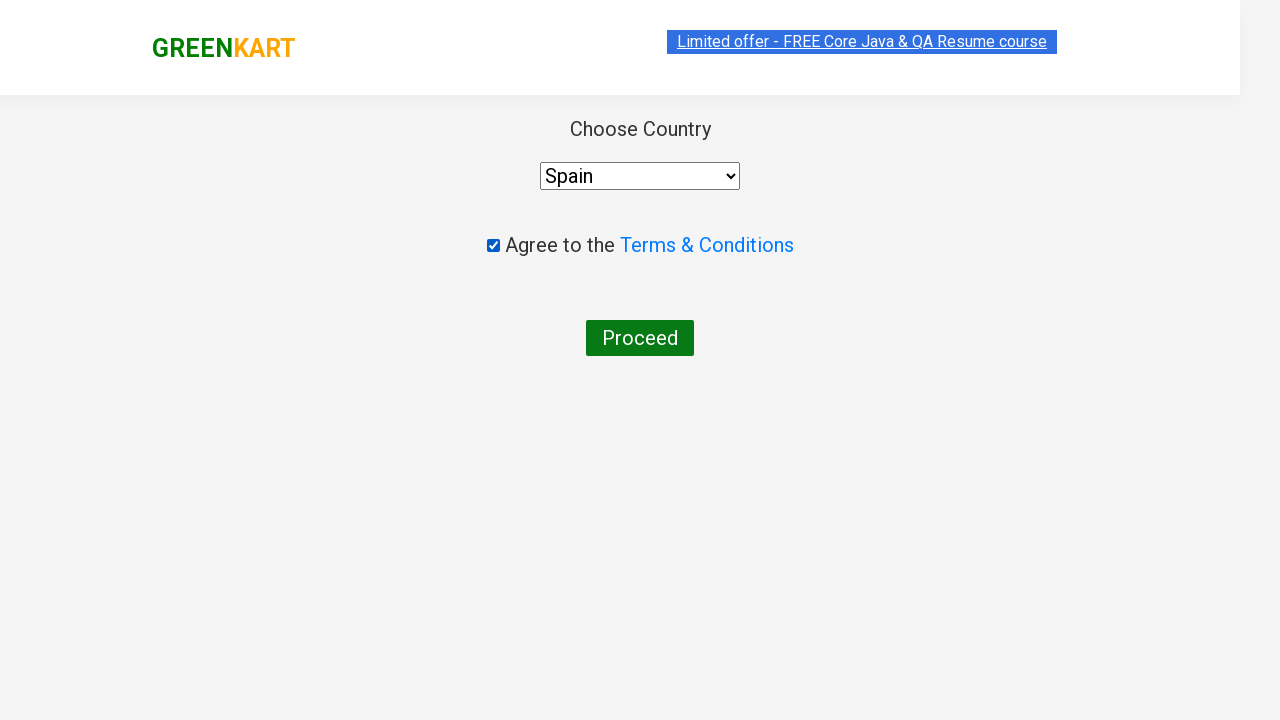

Completed order by clicking proceed button at (640, 338) on xpath=//button[contains(text(),'Proceed')]
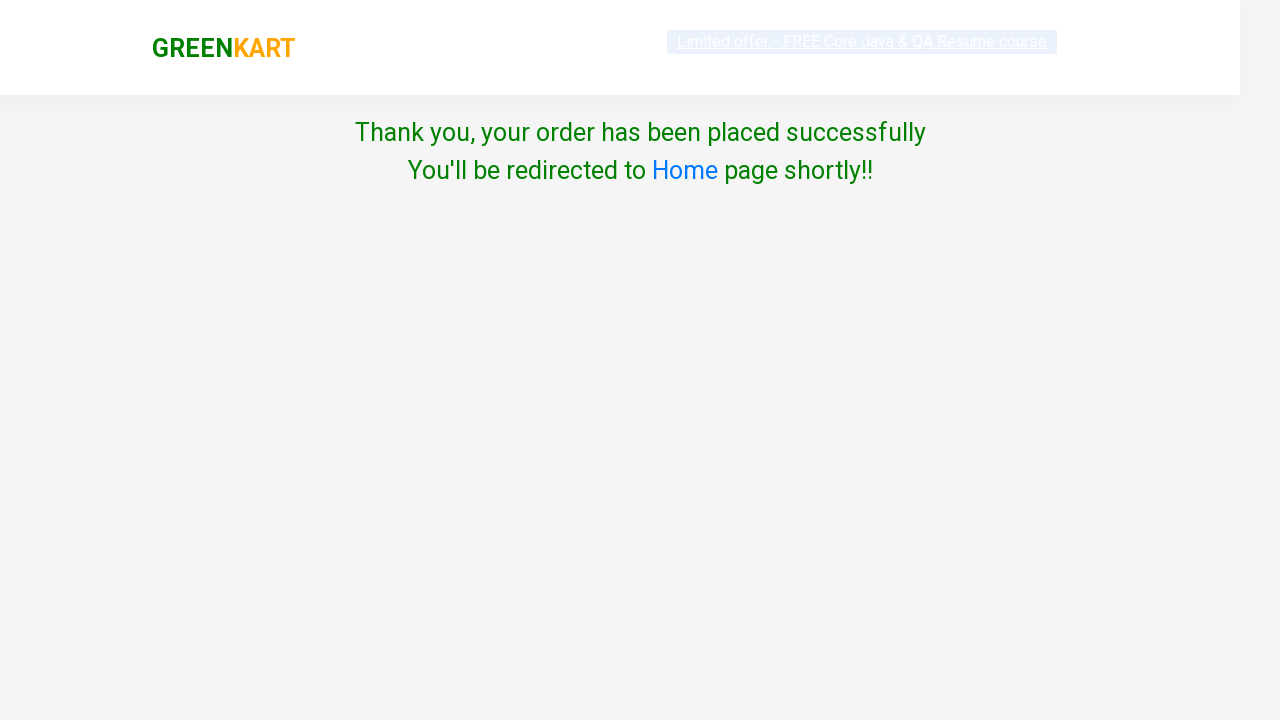

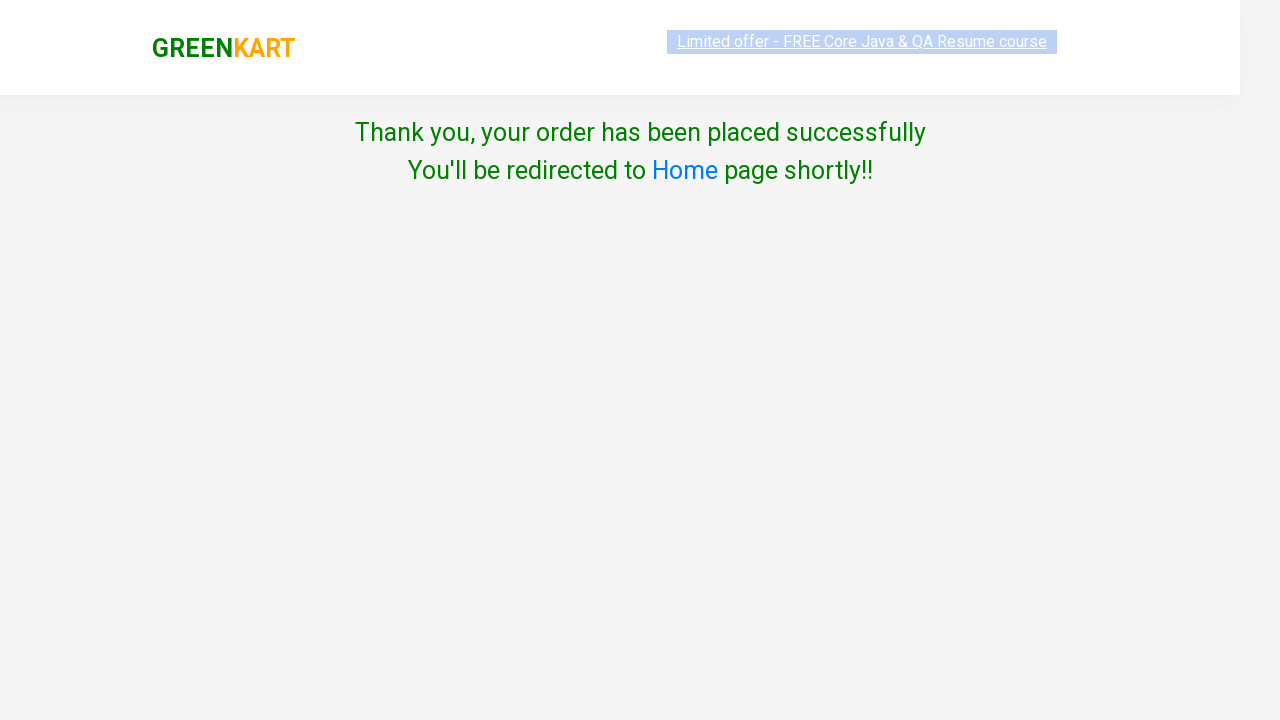